Navigates to a demo site, clicks on the Register link, and fills in a text input field

Starting URL: https://demo.automationtesting.in/Frames.html

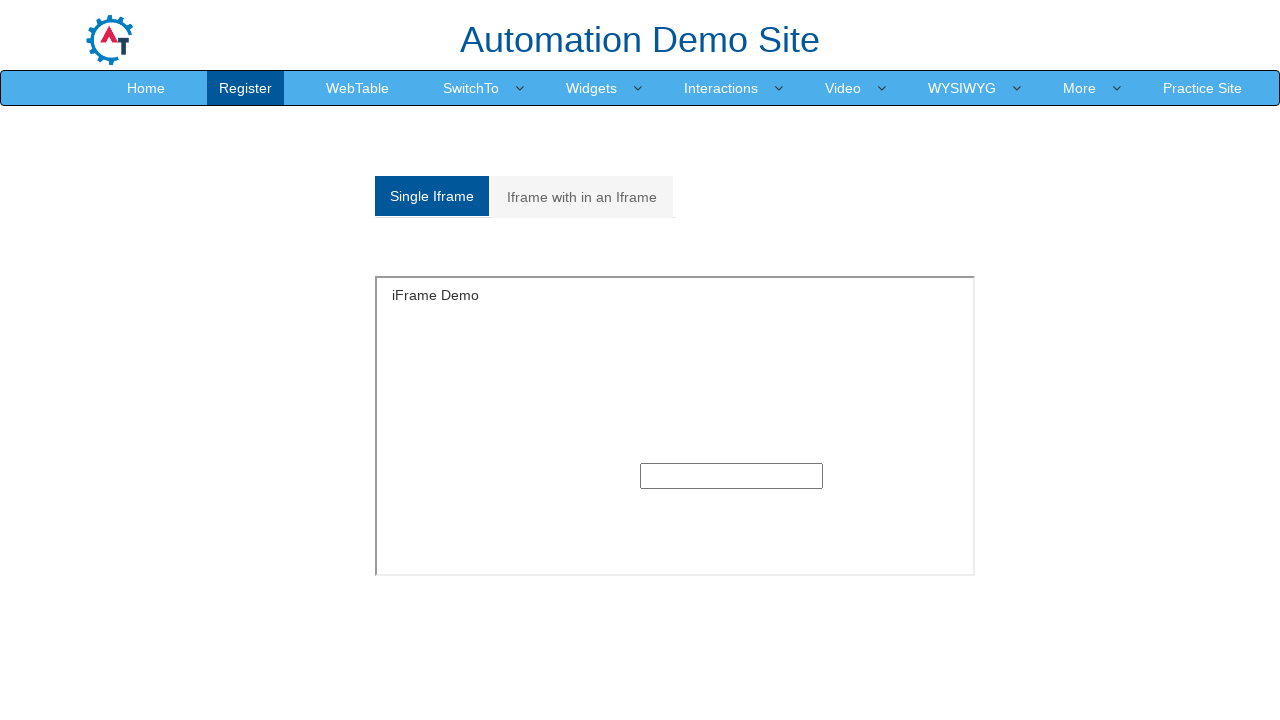

Navigated to demo automation testing site
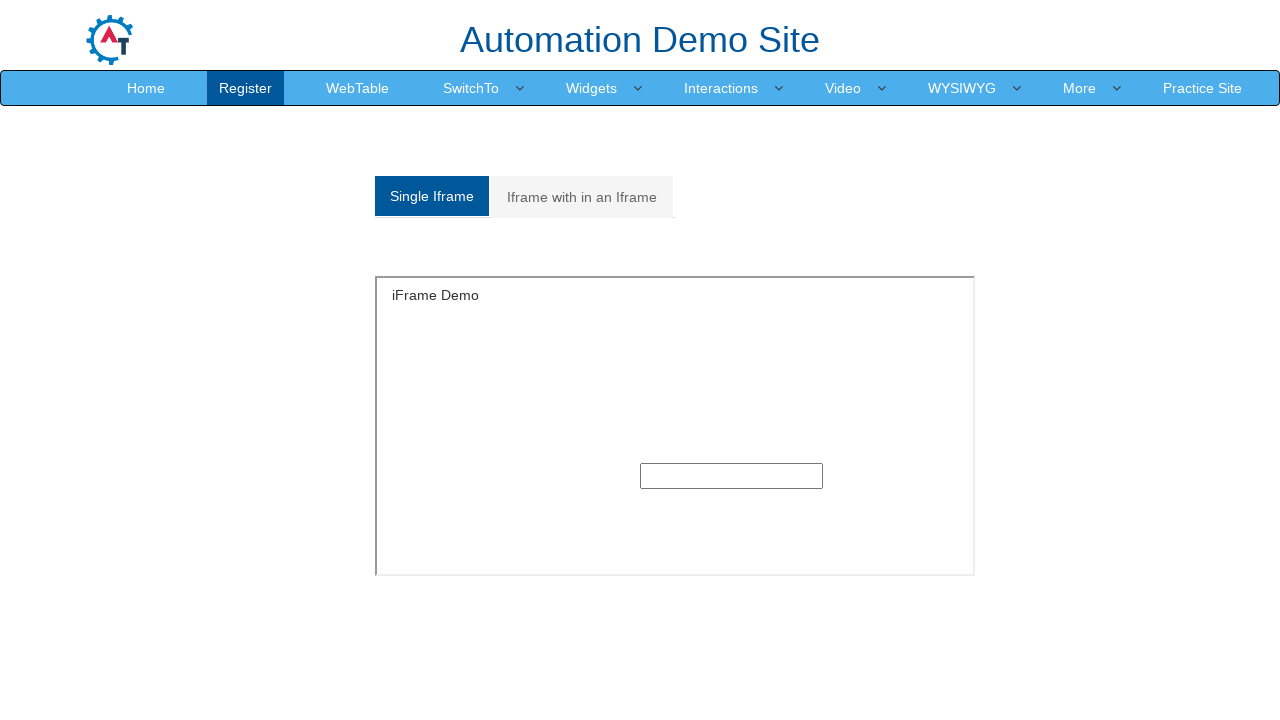

Clicked on Register link at (246, 88) on xpath=//a[text()='Register']
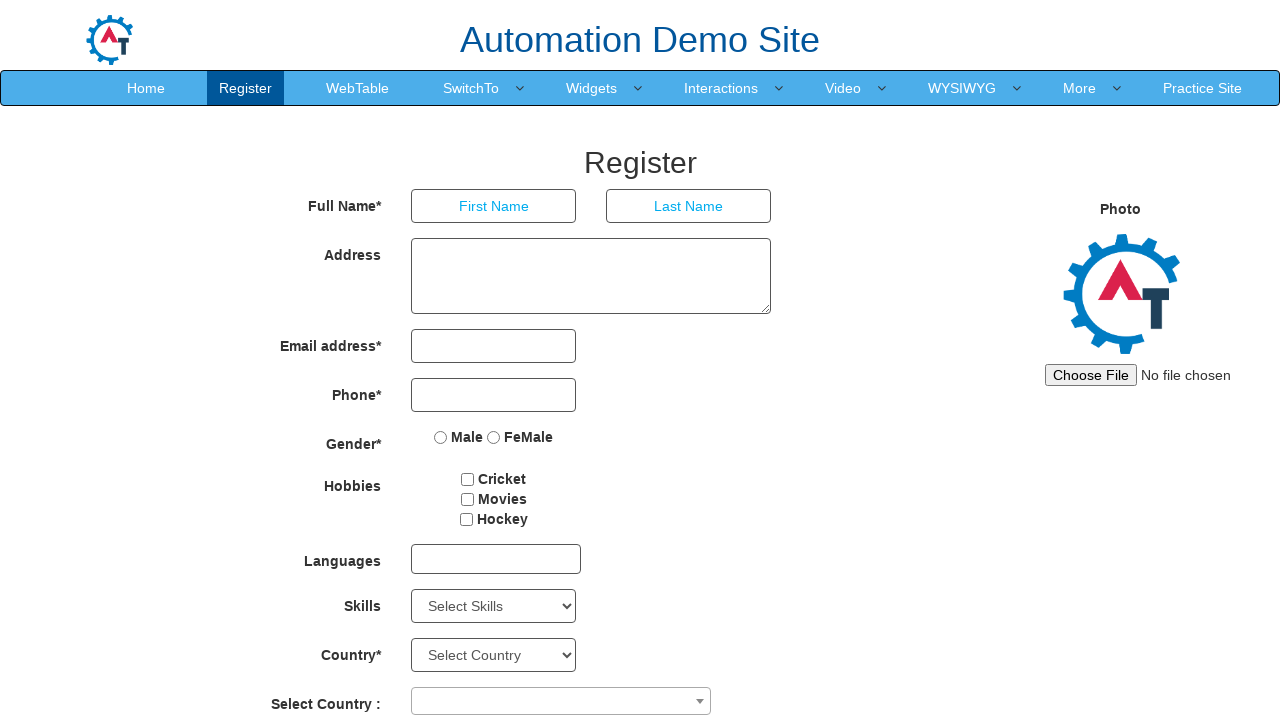

Text input field became visible
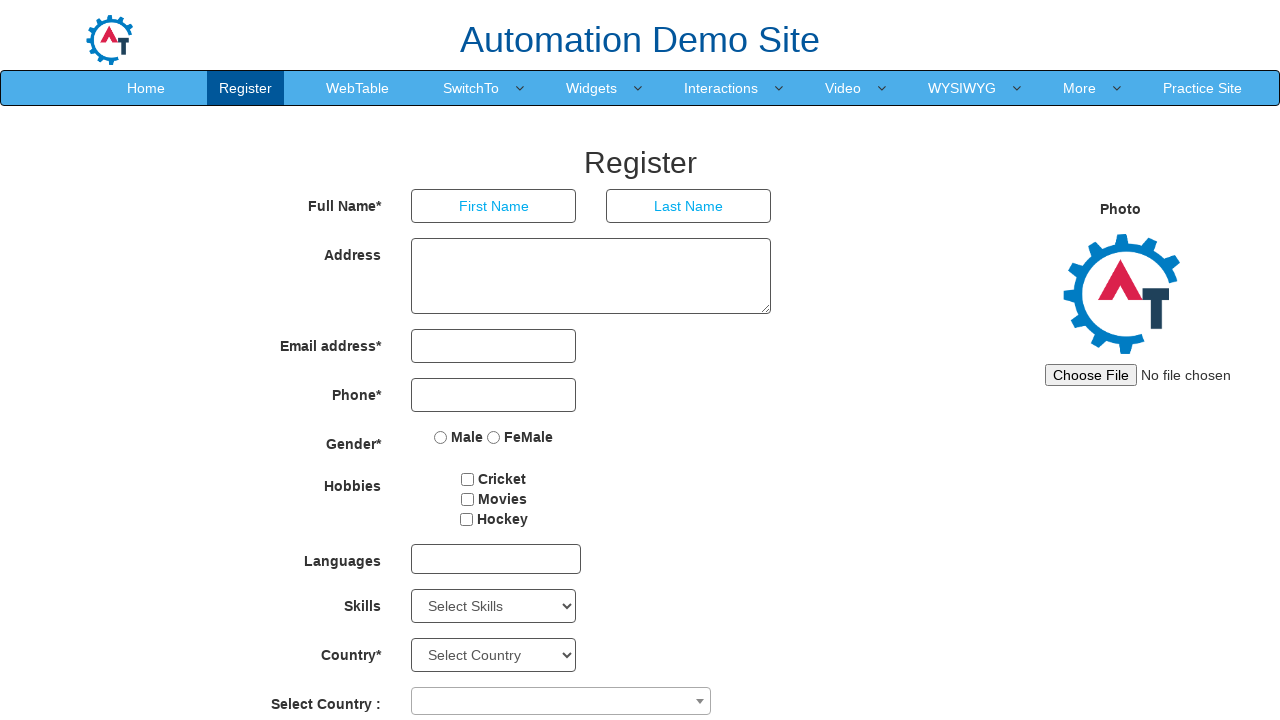

Filled text input field with 'Pooja' on //input[@type='text']
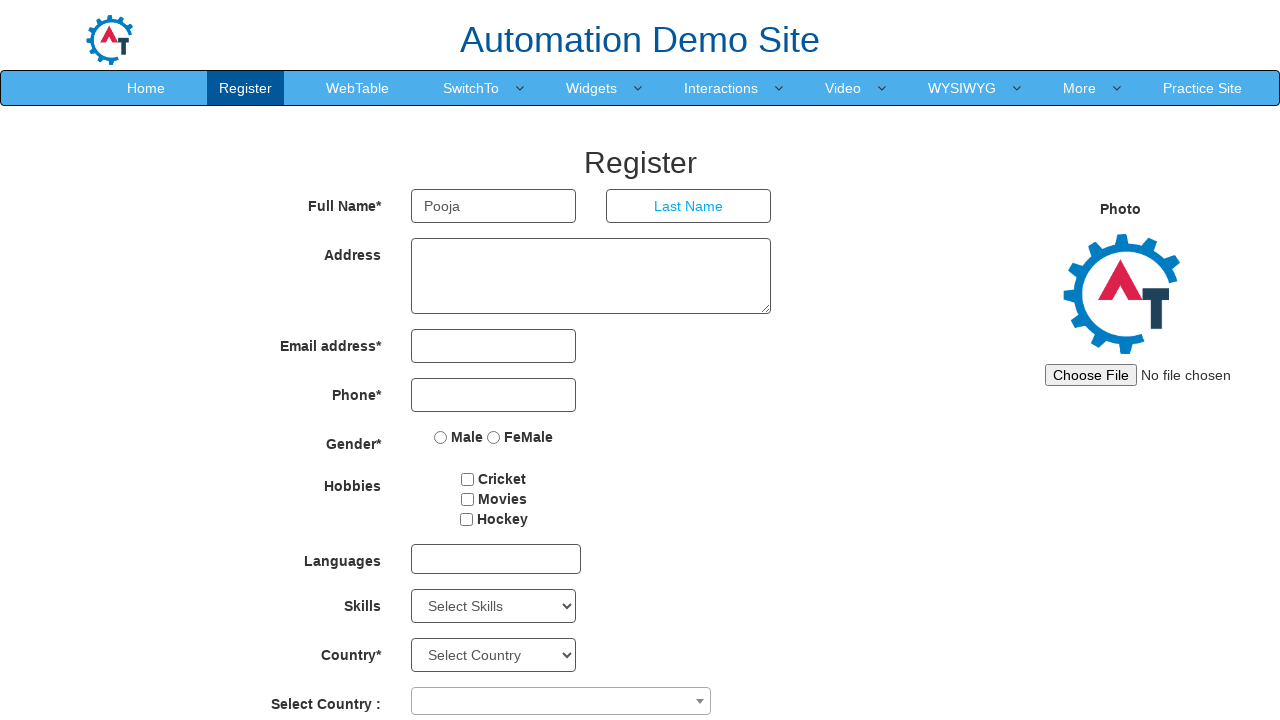

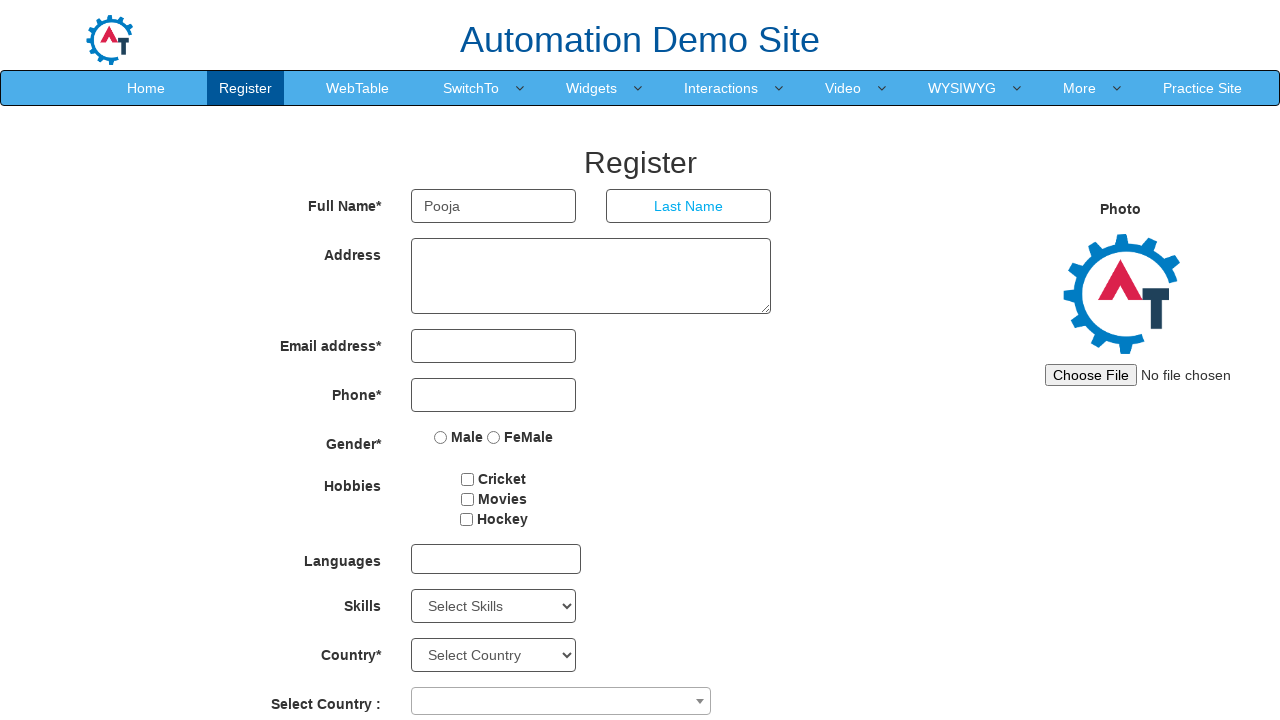